Navigates to 58.com Fuzhou classifieds website, maximizes the window, and clicks on a link for job listings that include room and board ("包吃包住")

Starting URL: https://fz.58.com/

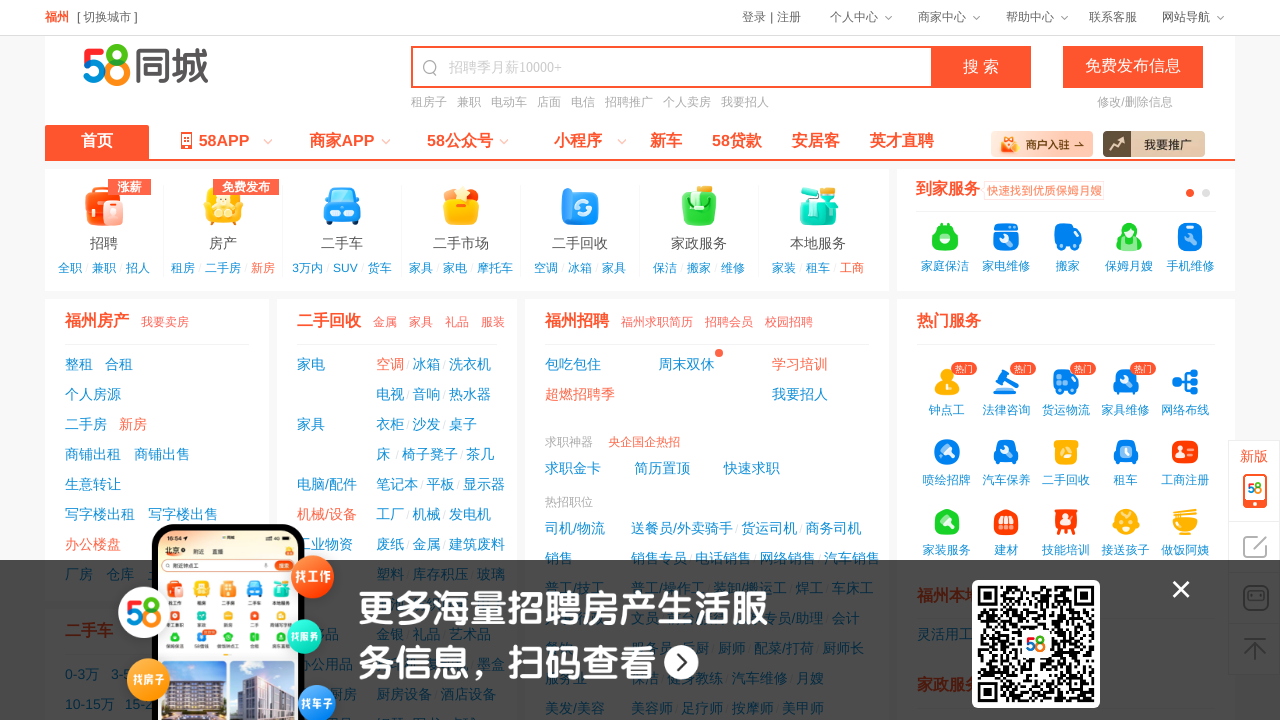

Navigated to 58.com Fuzhou classifieds website
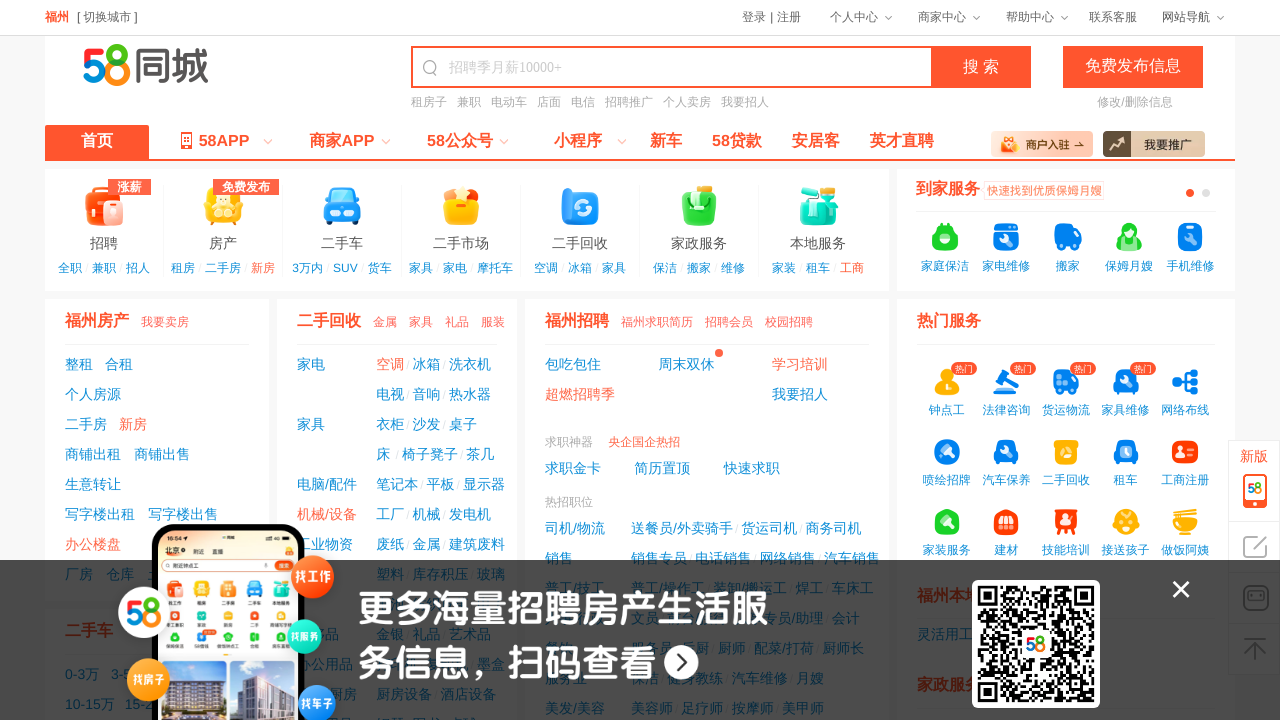

Maximized browser window to 1920x1080
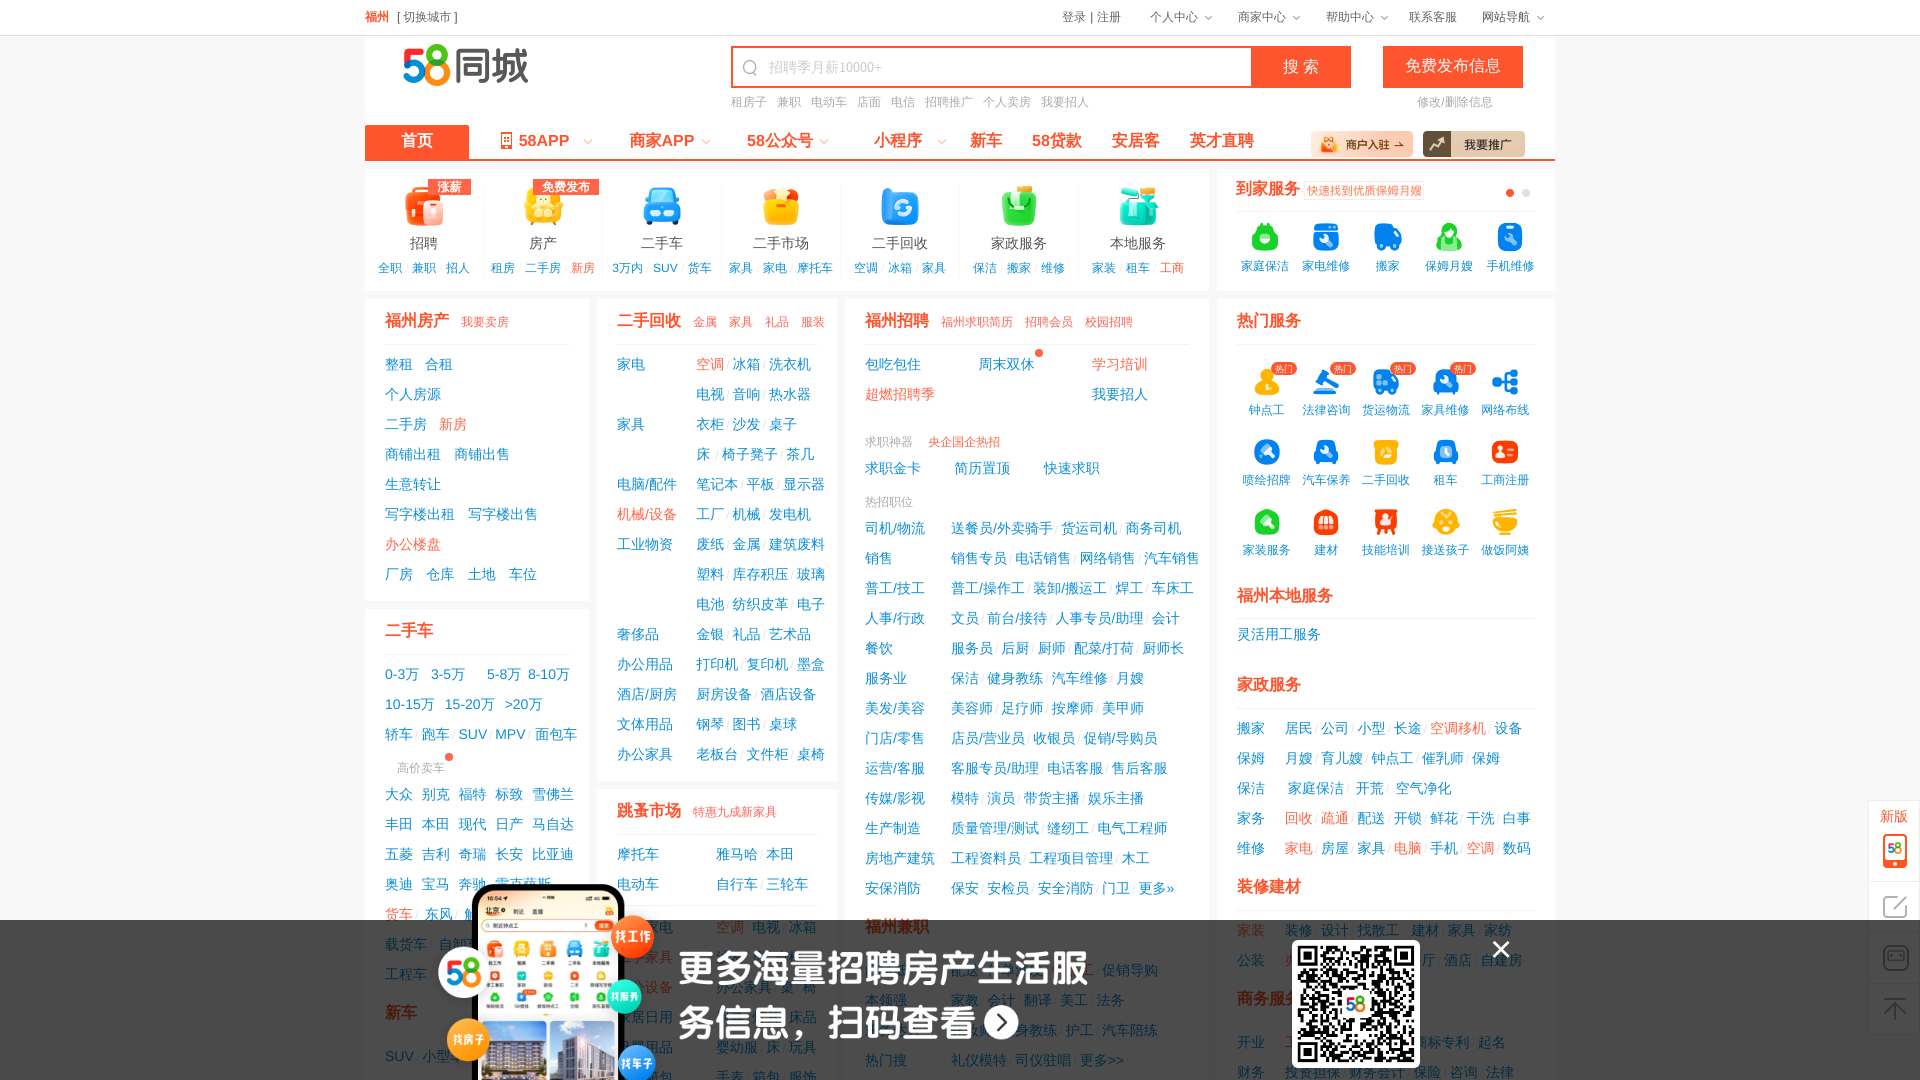

Page loaded completely
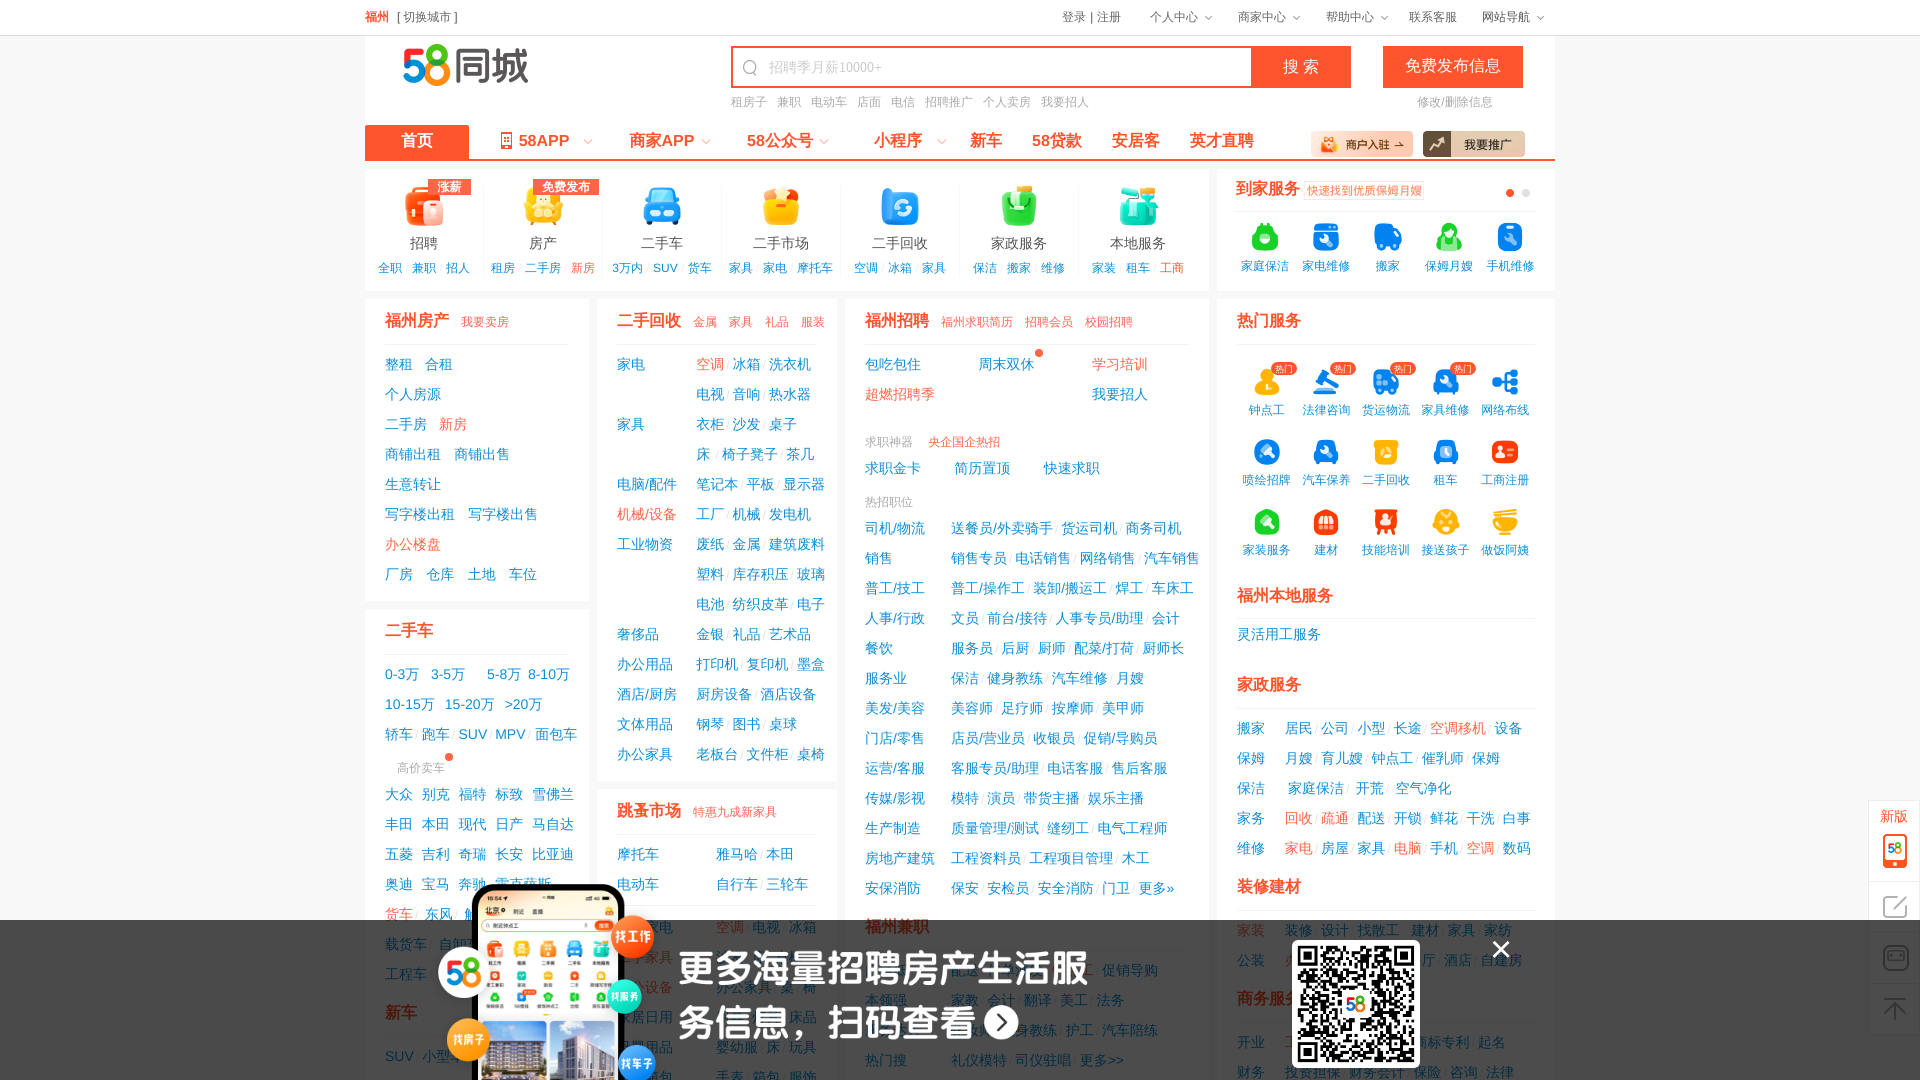

Clicked on '包吃包住' (room and board included) link at (893, 364) on text=包吃包住
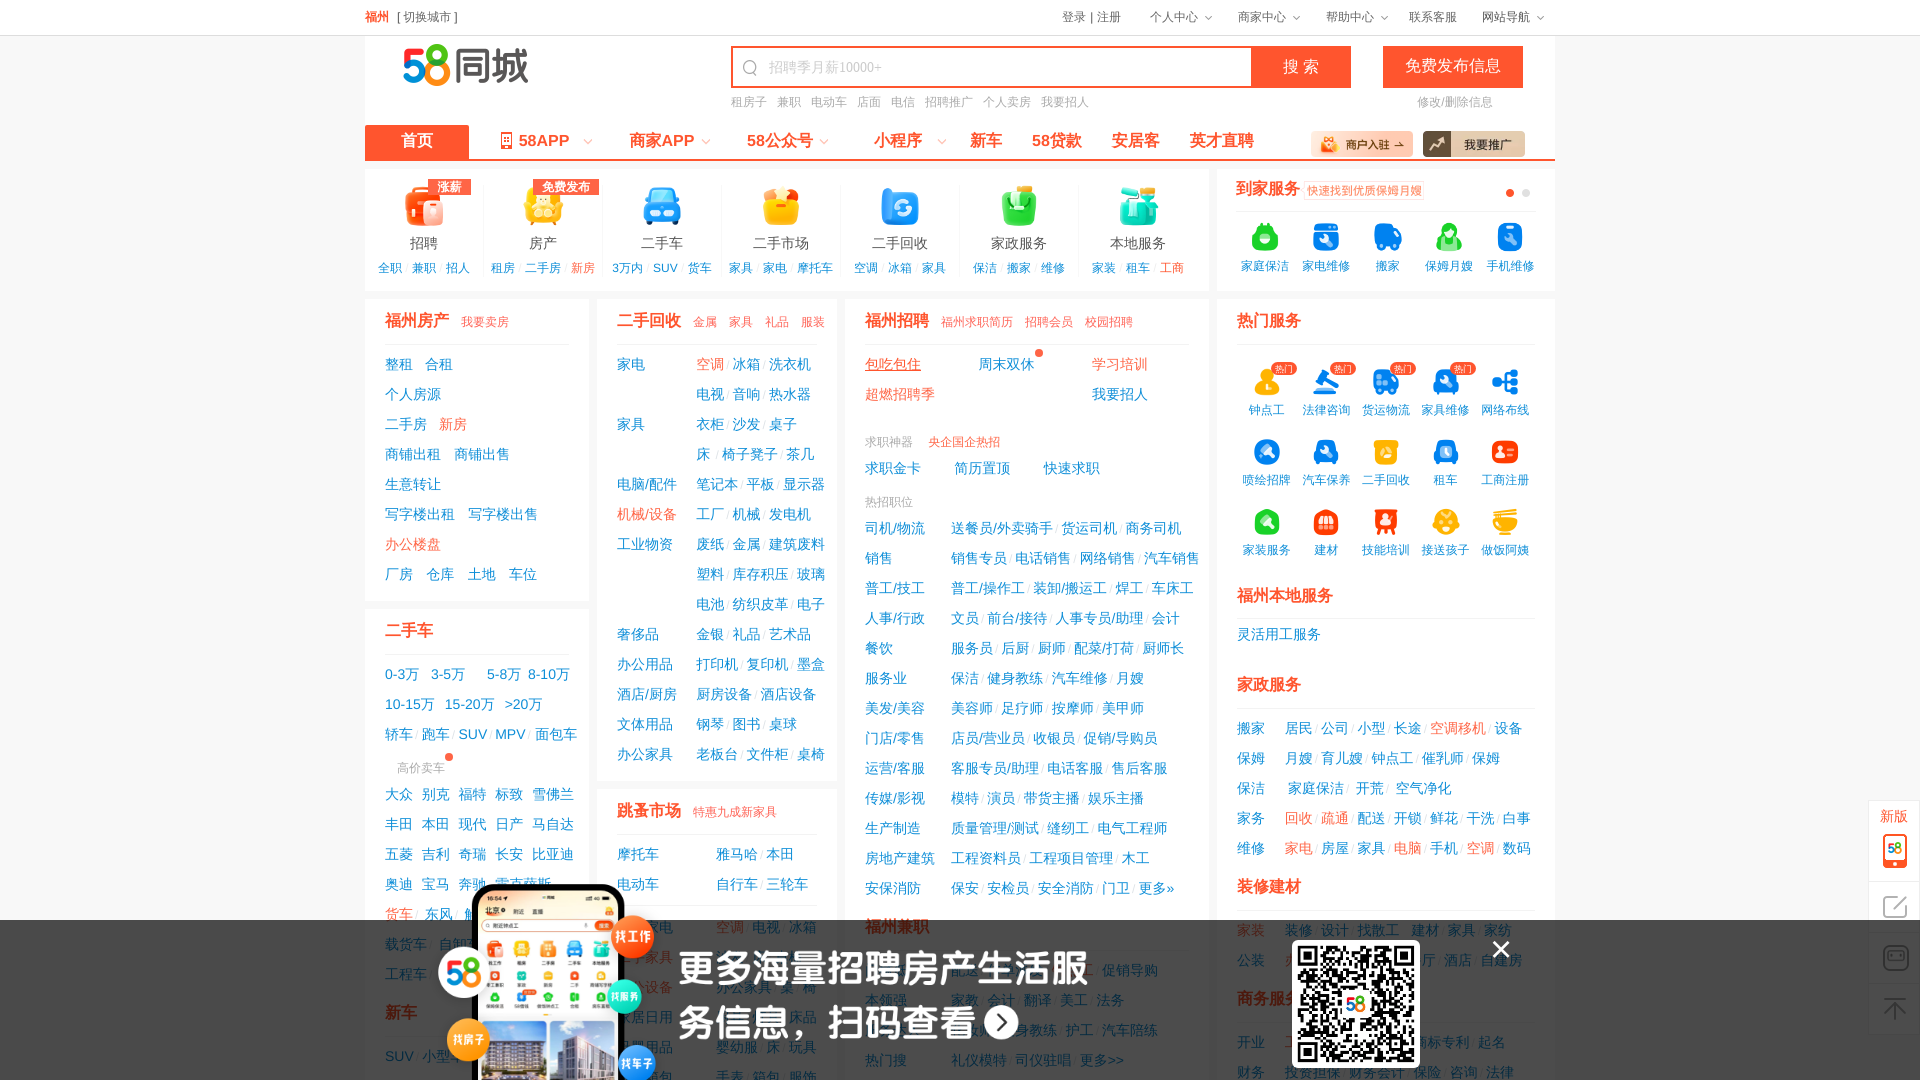

Job listings page with room and board loaded
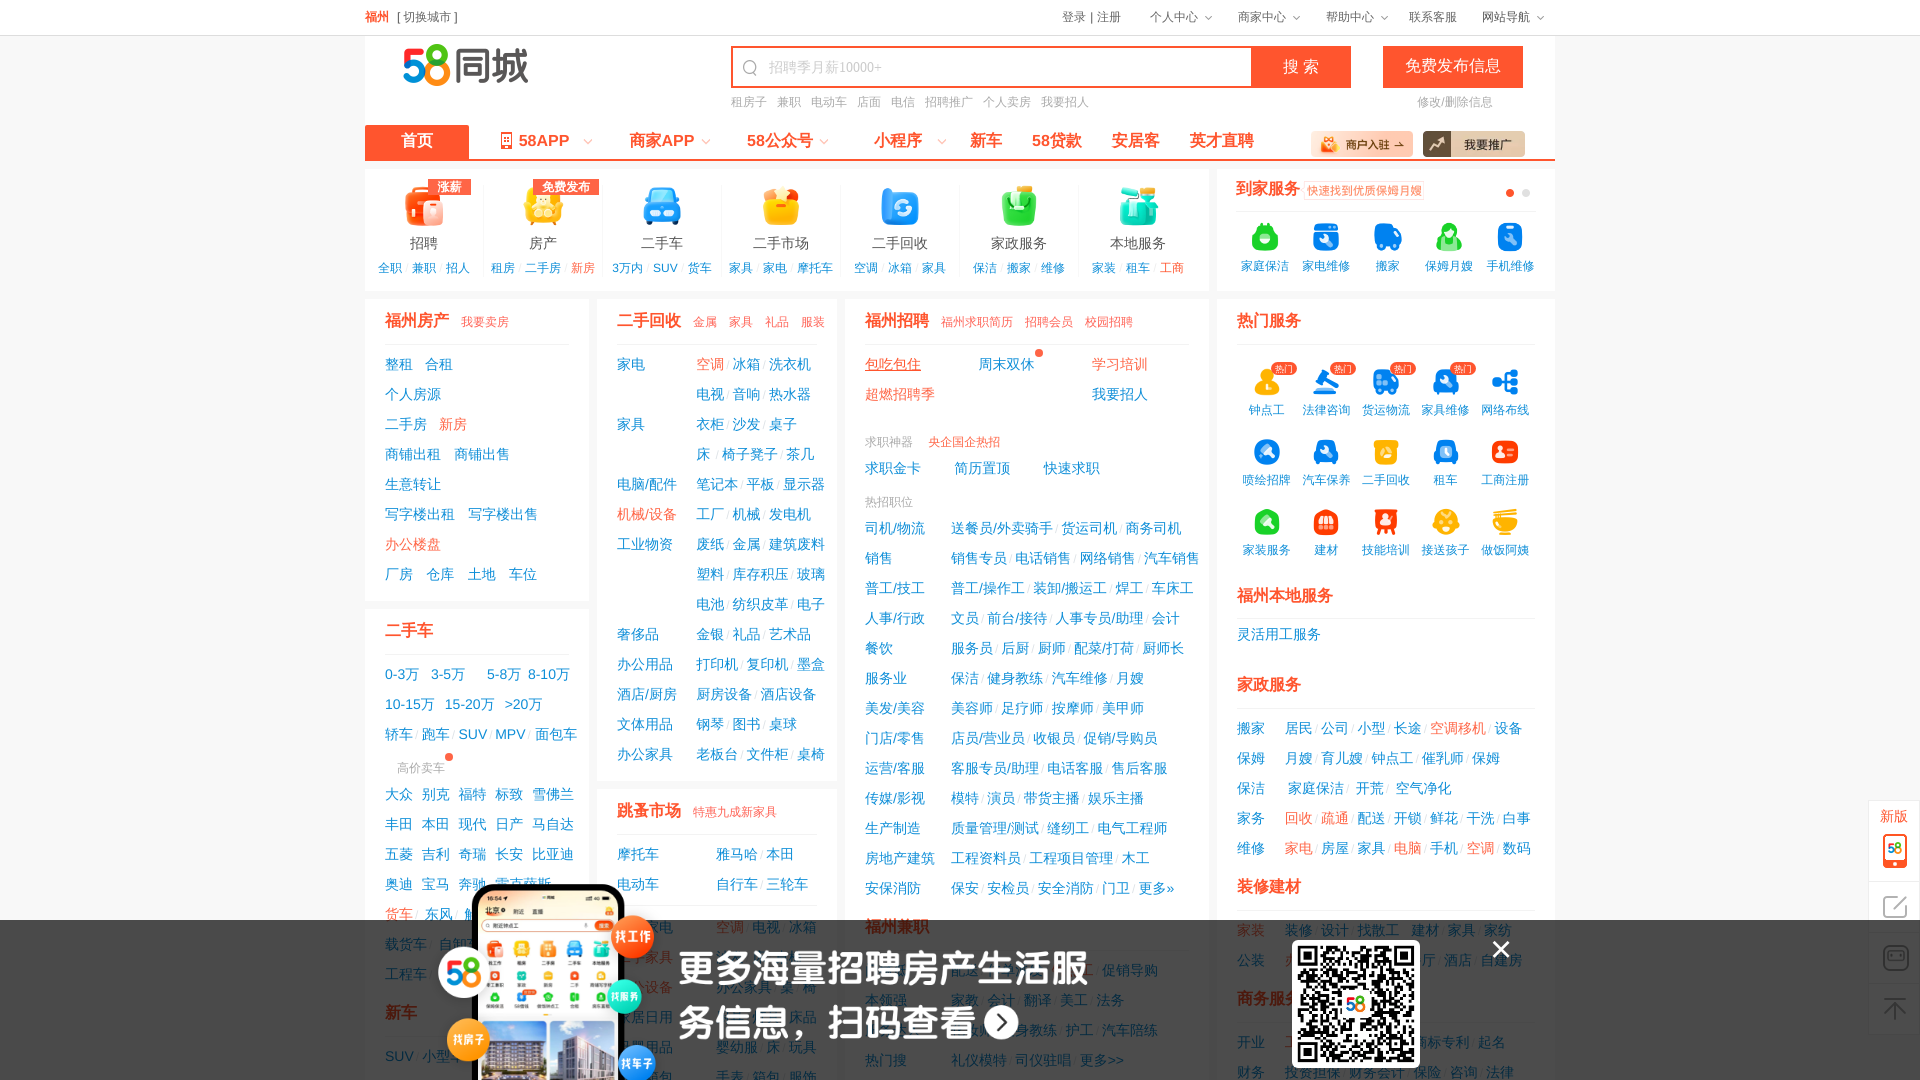

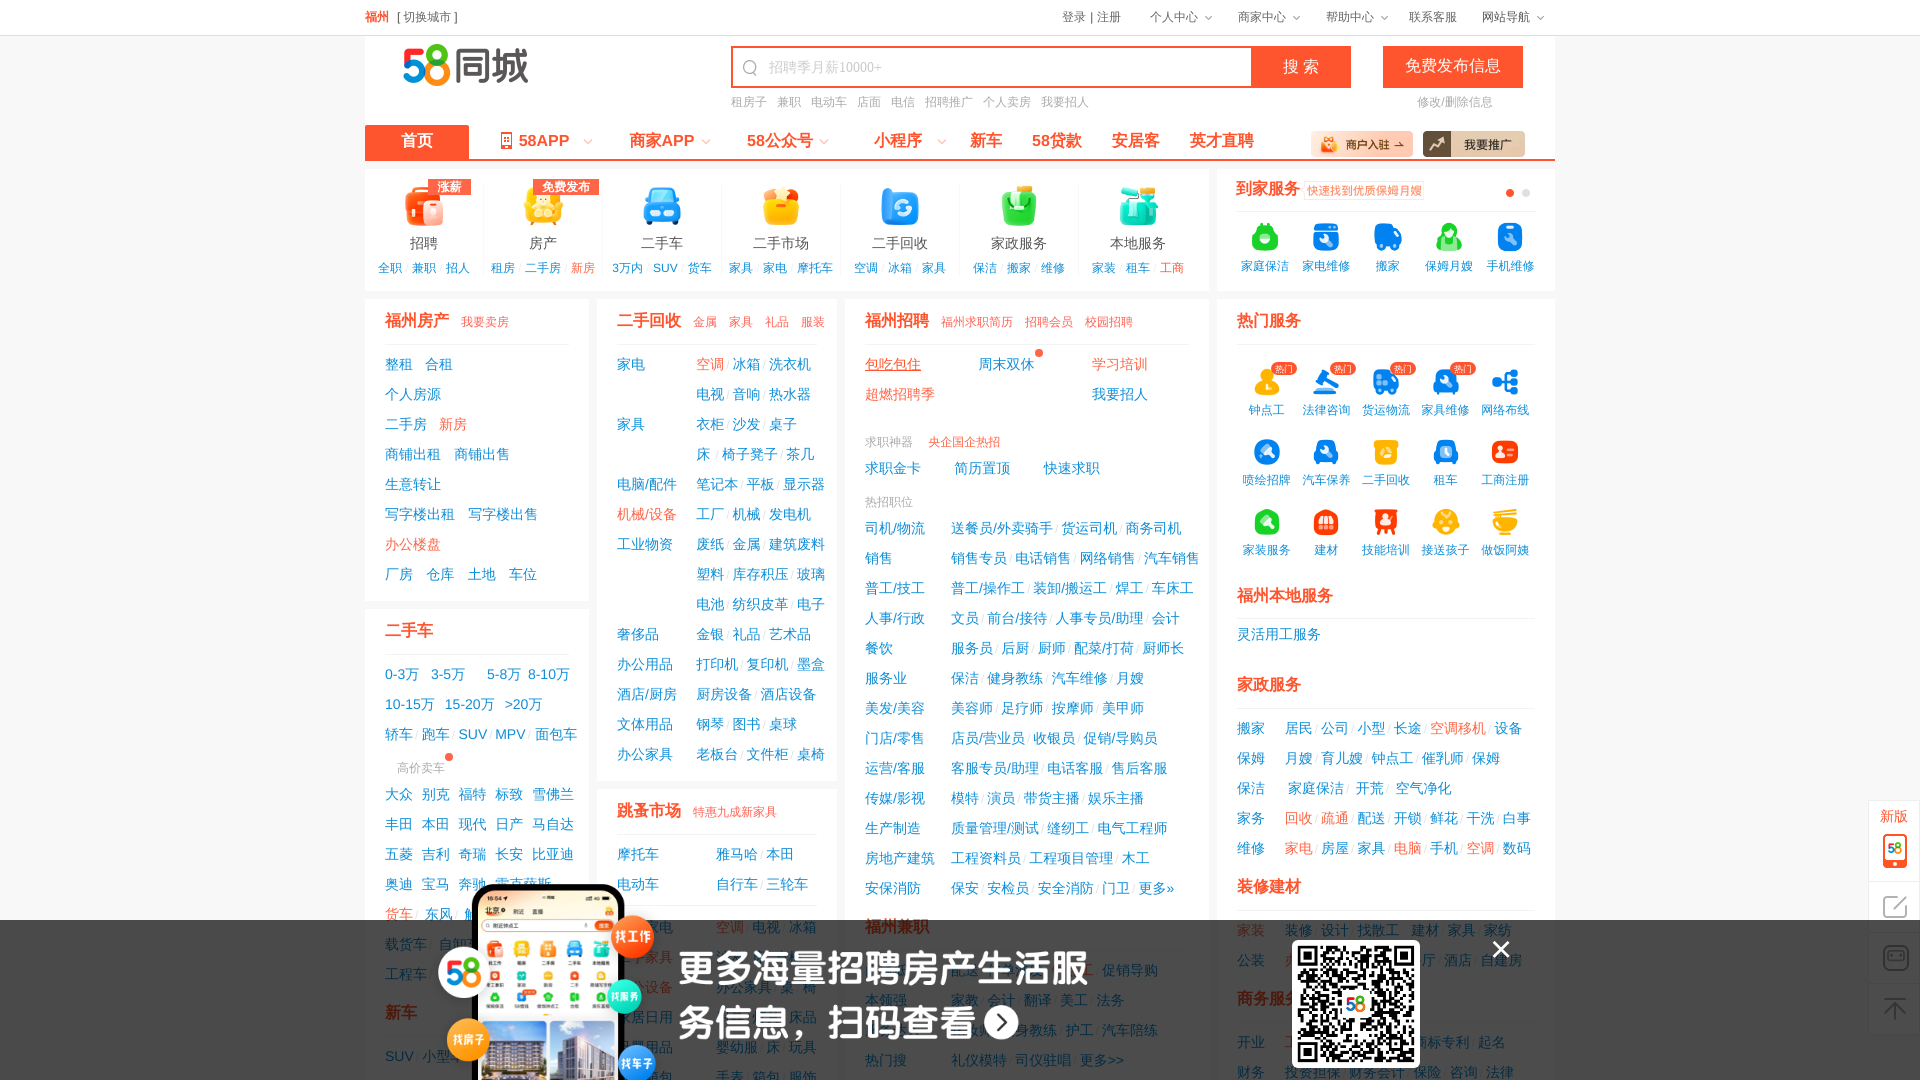